Tests flight search functionality by entering departure and arrival cities, including edge cases like selecting the same city for both fields and verifying that flights can be searched between different cities

Starting URL: https://flights-app.pages.dev/

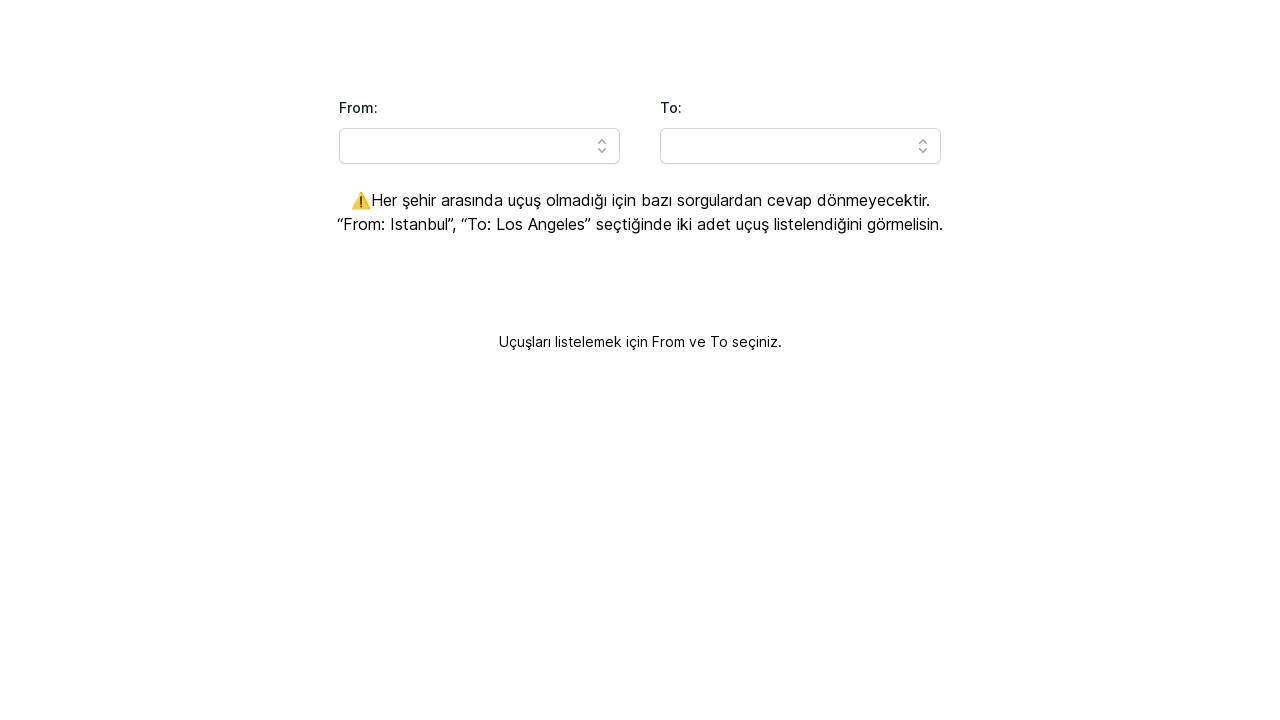

Clicked departure city field at (480, 146) on xpath=//*[@id="headlessui-combobox-input-:Rq9lla:"]
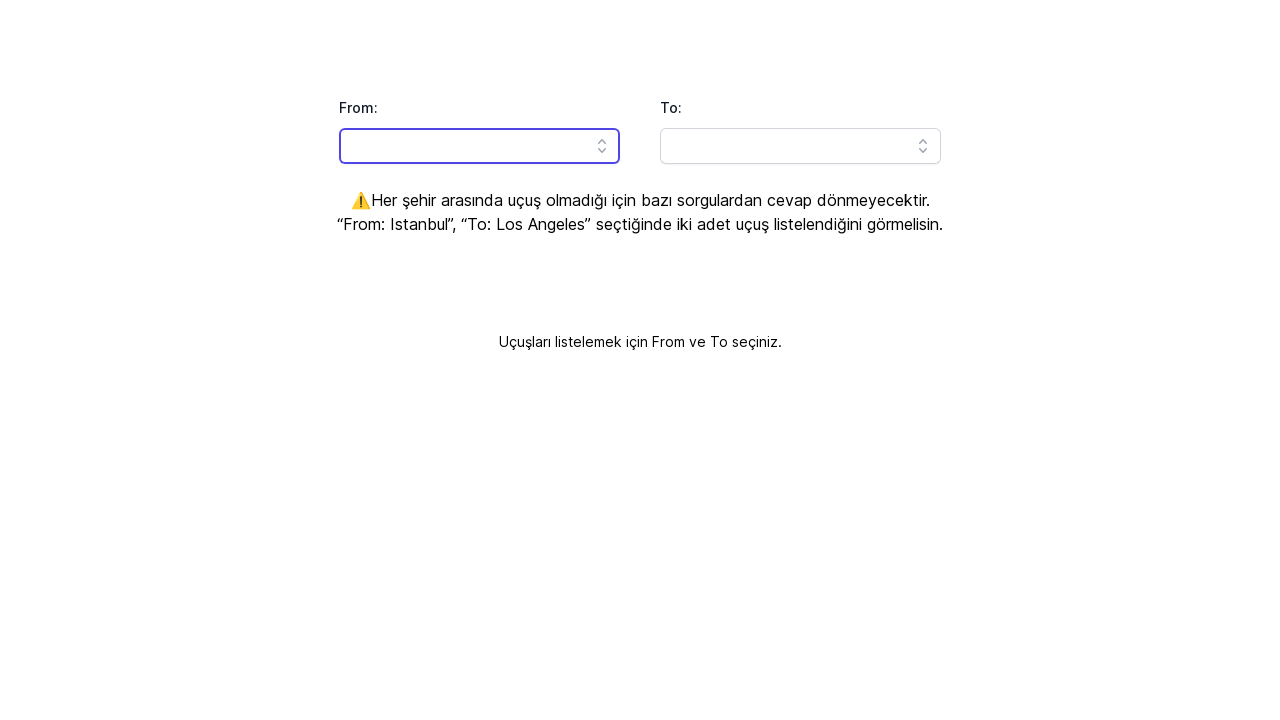

Filled departure field with 'istanbul' on //*[@id="headlessui-combobox-input-:Rq9lla:"]
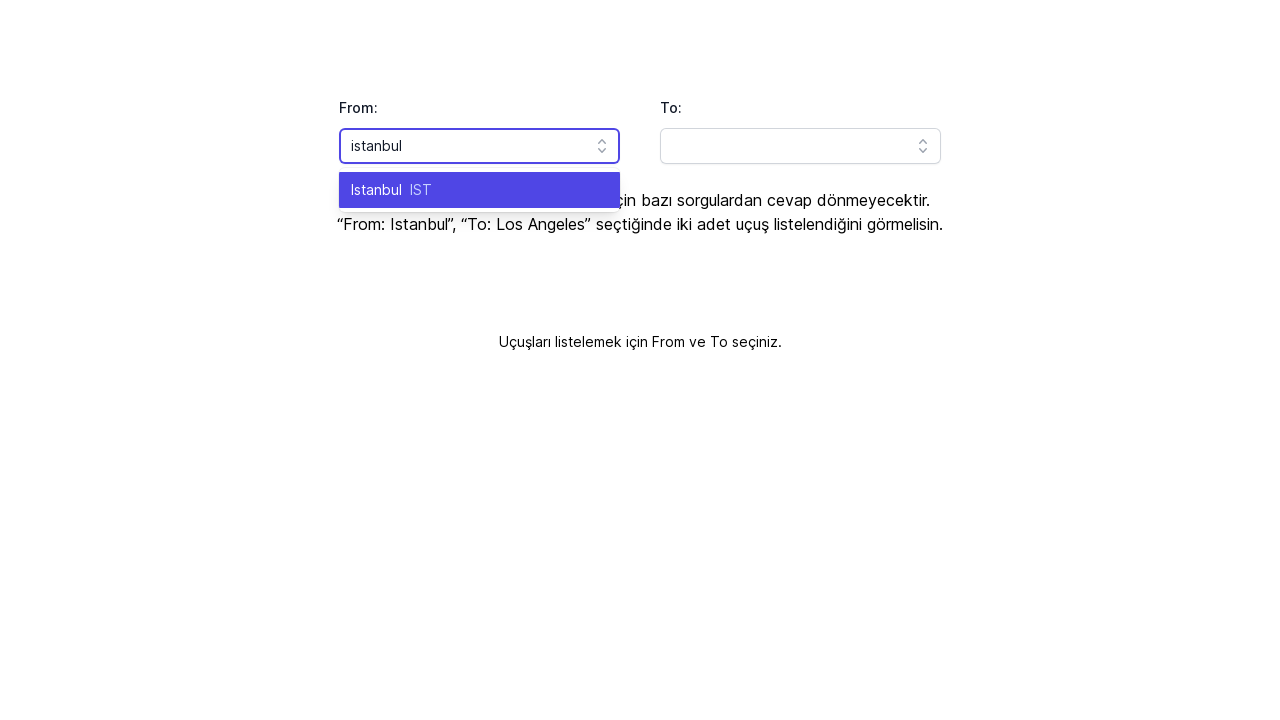

Selected Istanbul from departure dropdown at (468, 190) on xpath=//*[@id="headlessui-combobox-option-:r0:"]/div
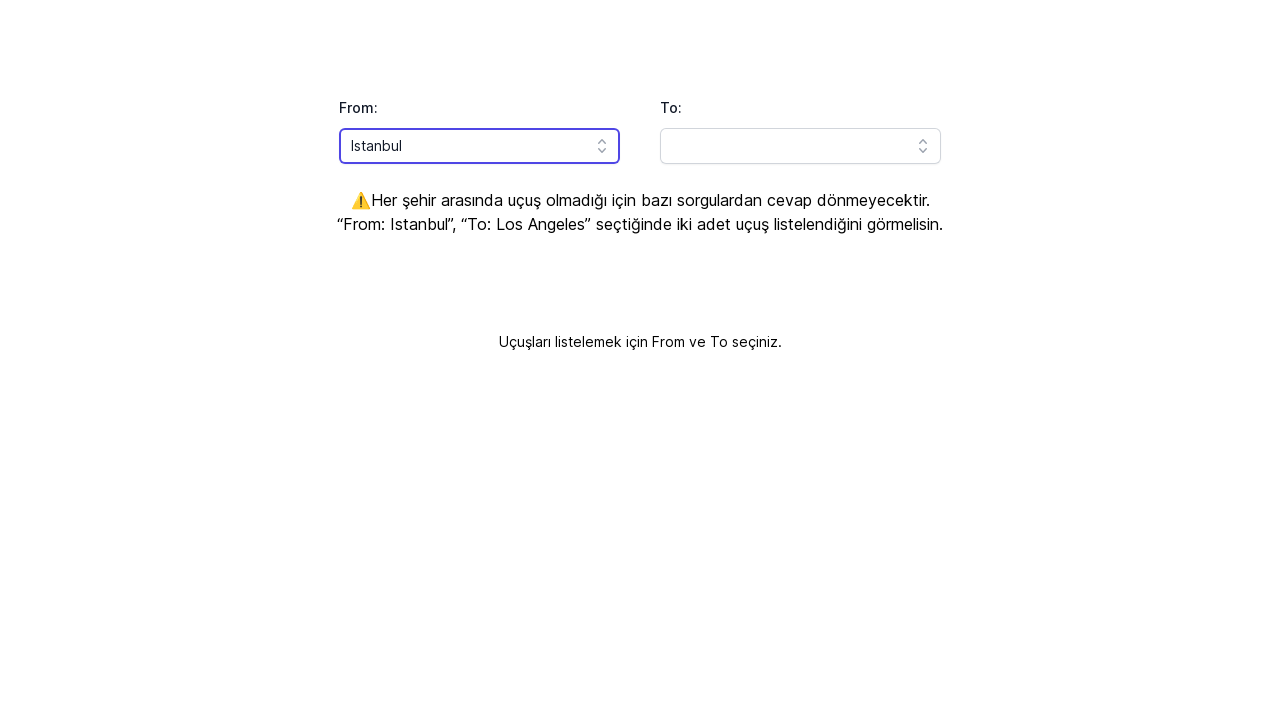

Clicked arrival city field at (800, 146) on xpath=//*[@id="headlessui-combobox-input-:Rqhlla:"]
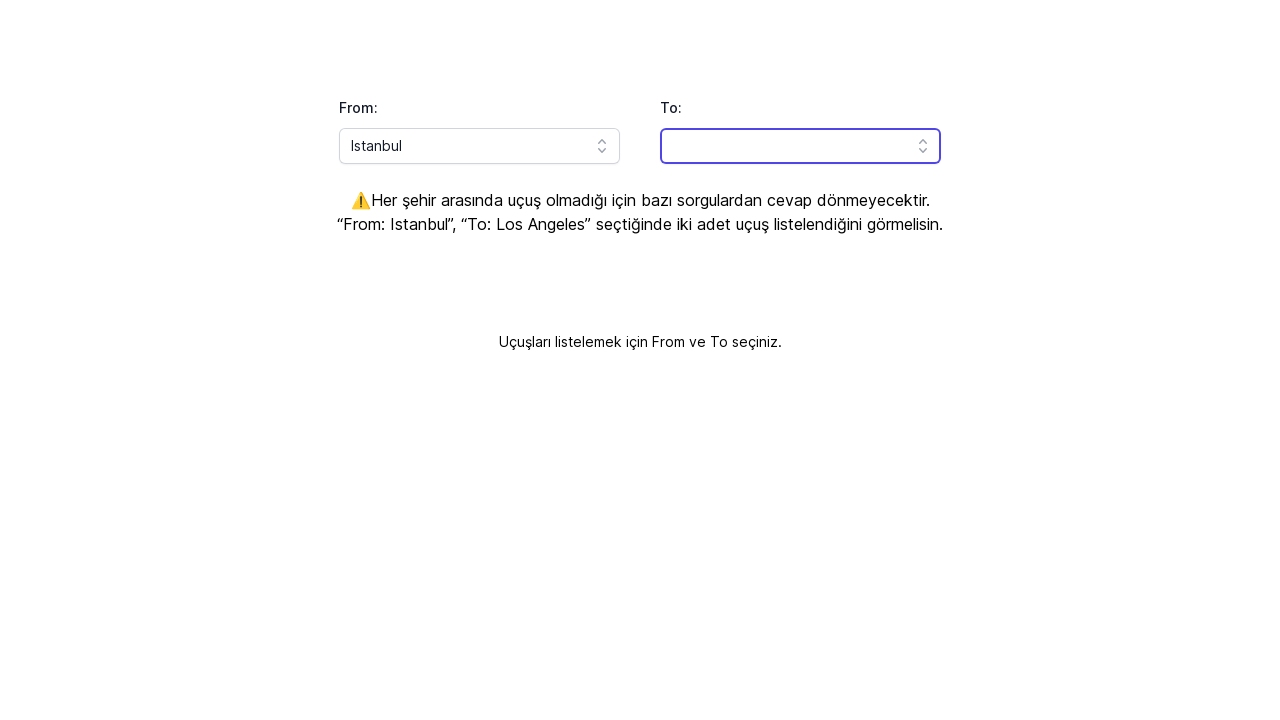

Filled arrival field with 'istanbul' on //*[@id="headlessui-combobox-input-:Rqhlla:"]
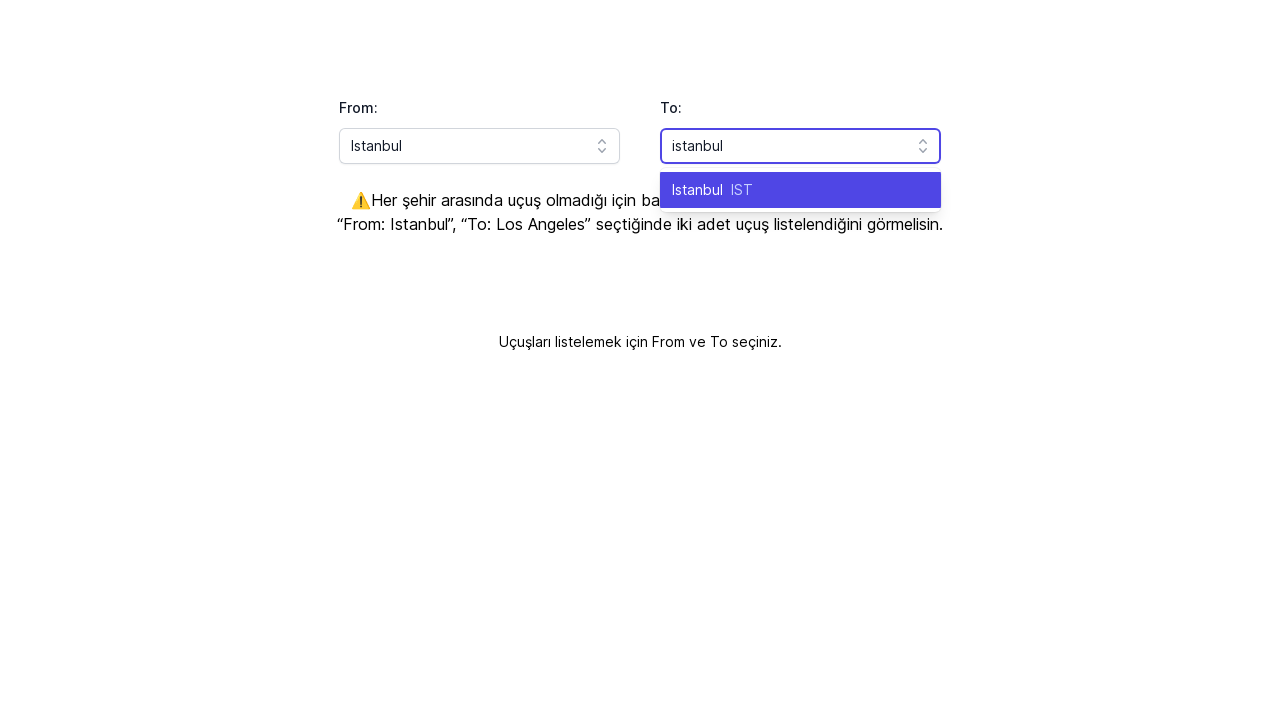

Exception: Cannot select same city for both departure and arrival on xpath=//*[@id="headlessui-combobox-option-:r7:"]
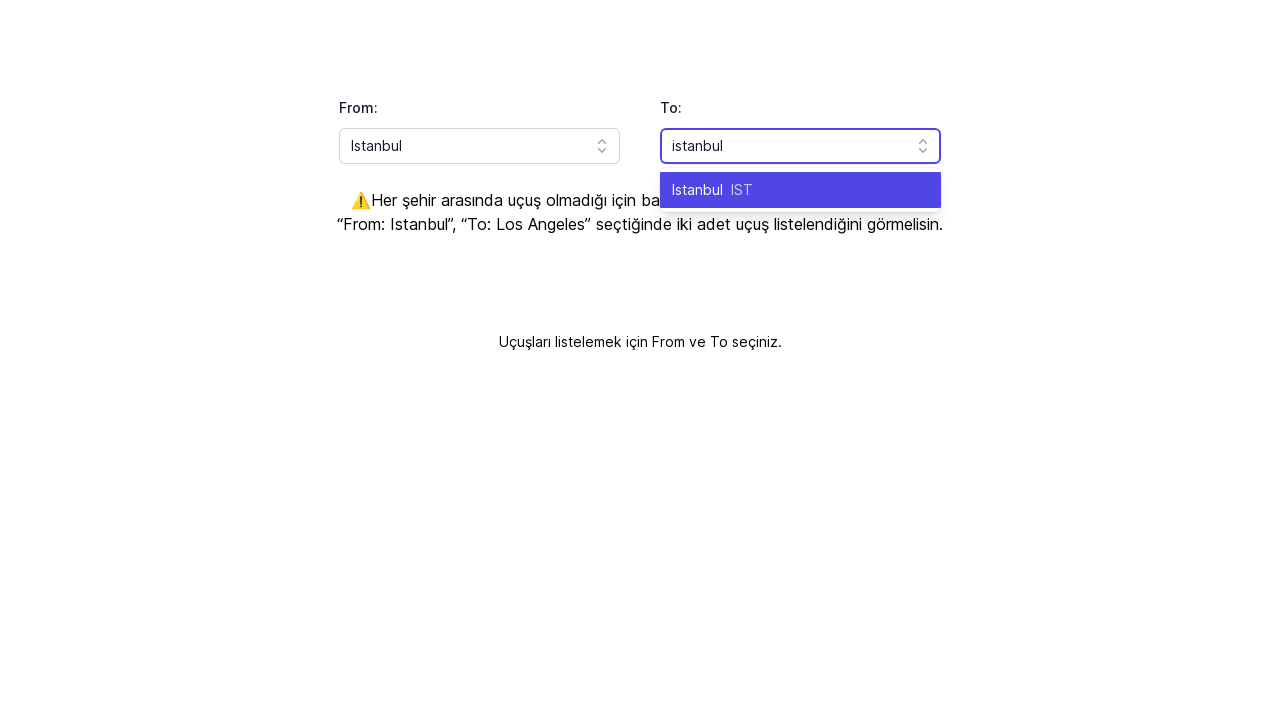

Clicked departure field to clear it at (480, 146) on xpath=//*[@id="headlessui-combobox-input-:Rq9lla:"]
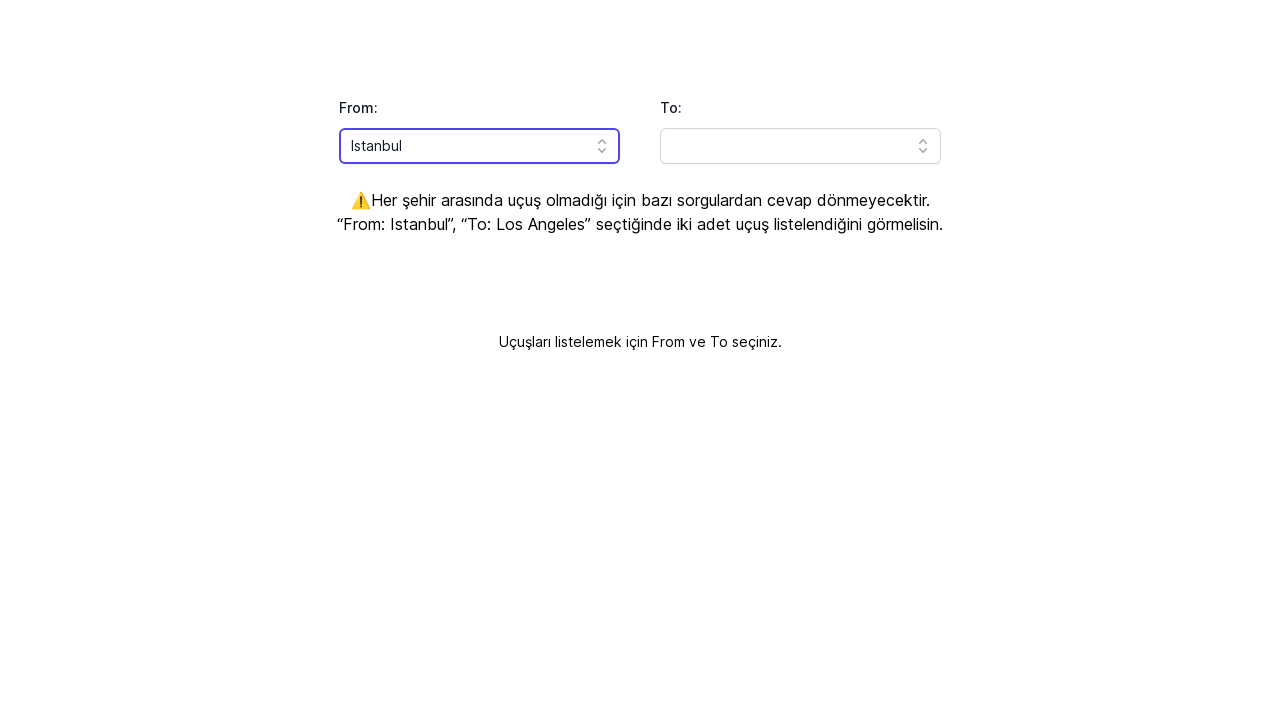

Attempted to clear departure field on //*[@id="headlessui-combobox-input-:Rq9lla:"]
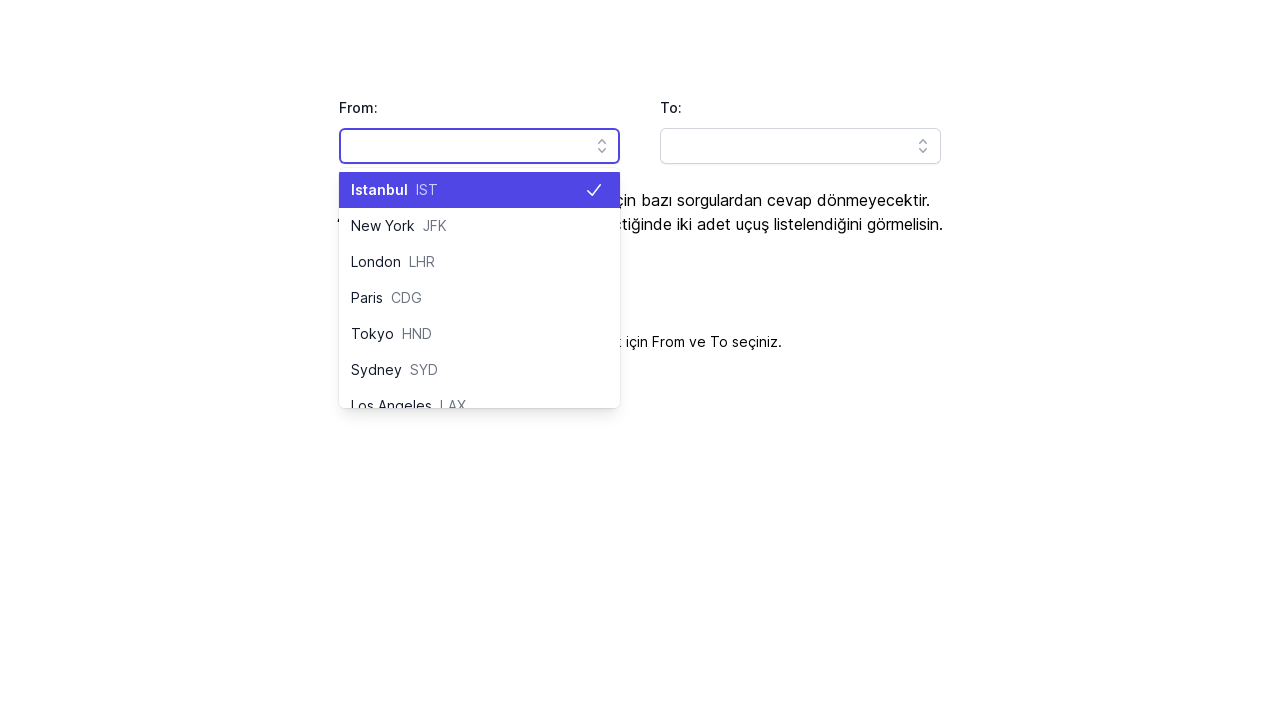

Clicked arrival field to clear it at (800, 146) on xpath=//*[@id="headlessui-combobox-input-:Rqhlla:"]
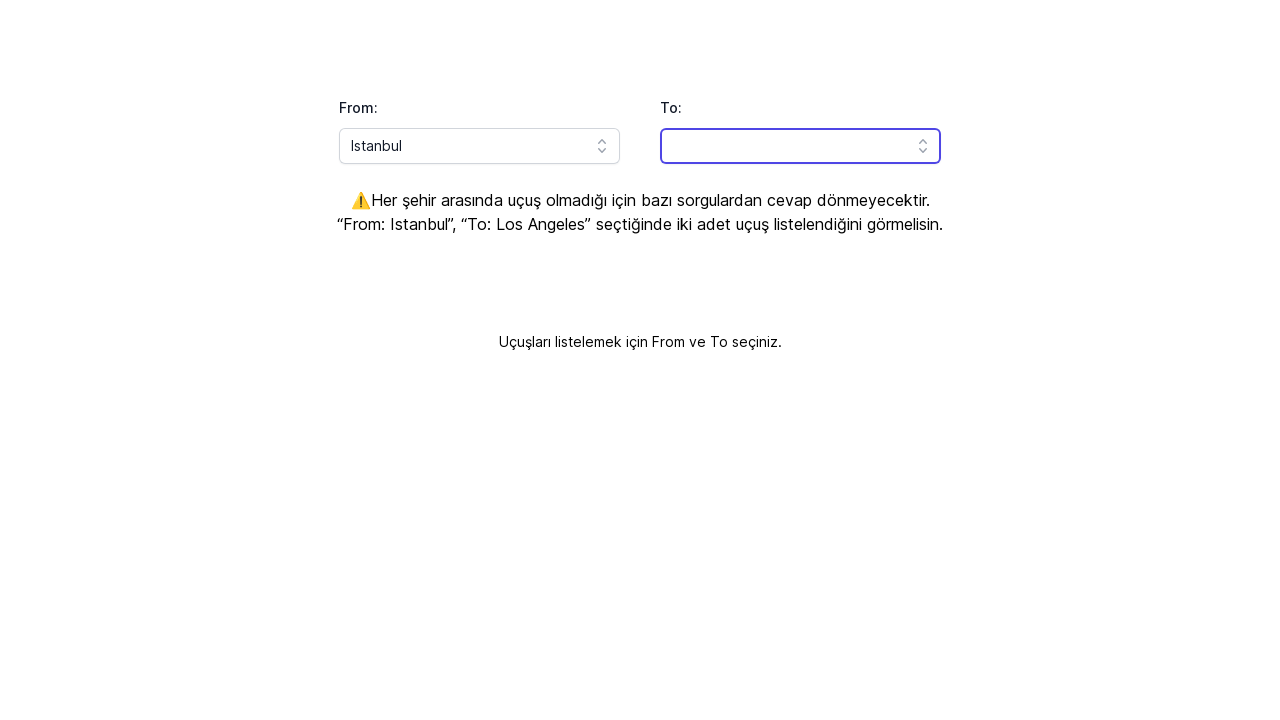

Attempted to clear arrival field on //*[@id="headlessui-combobox-input-:Rqhlla:"]
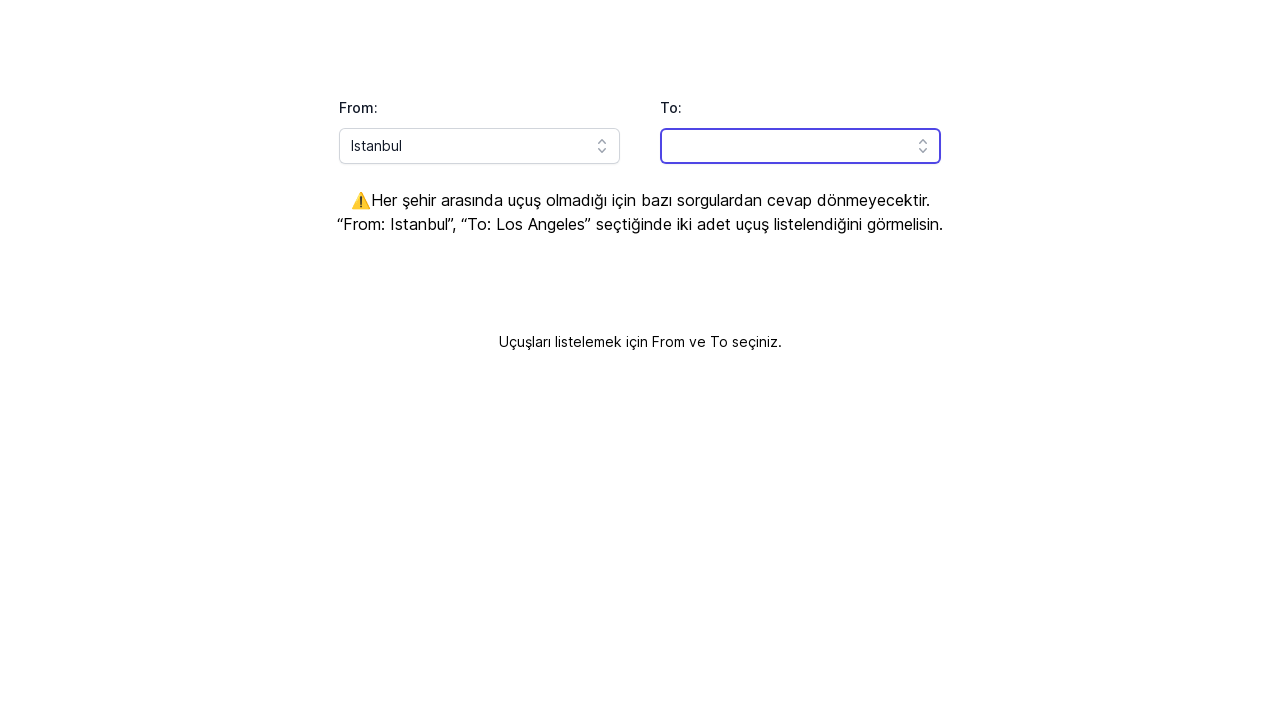

Clicked departure field for Istanbul to Los Angeles search at (480, 146) on xpath=//*[@id="headlessui-combobox-input-:Rq9lla:"]
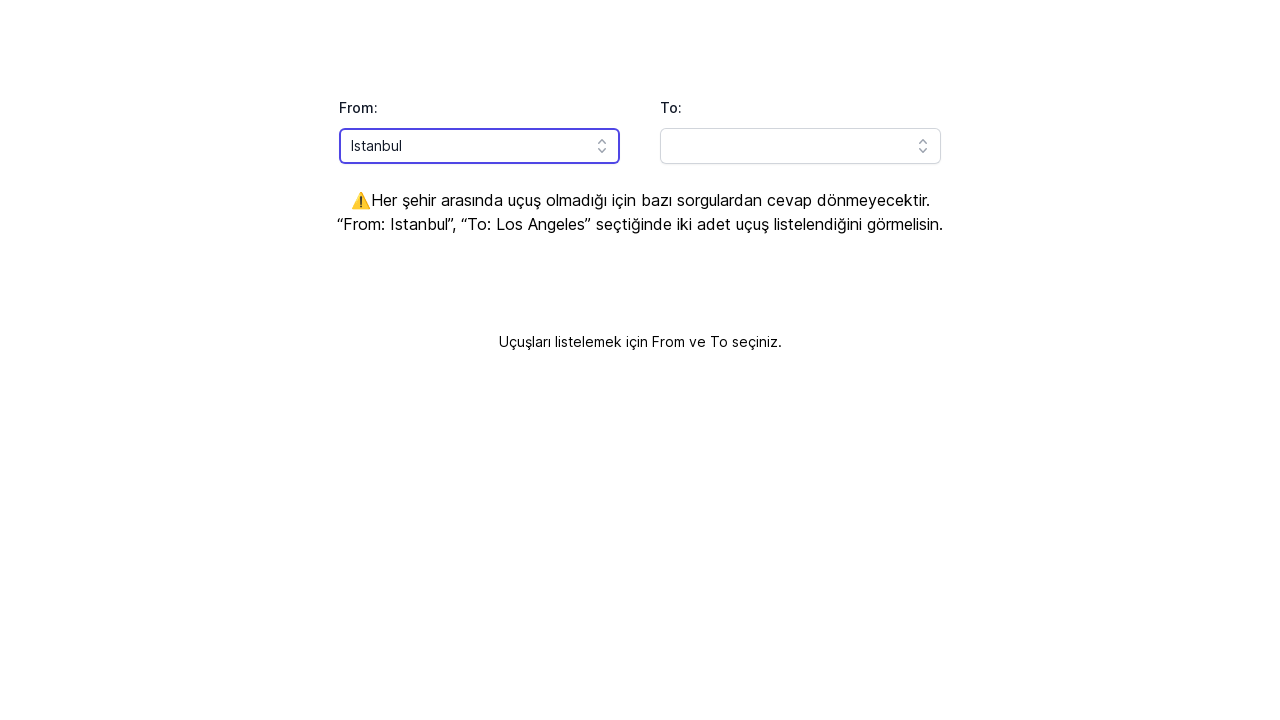

Filled departure field with 'istanbul' on //*[@id="headlessui-combobox-input-:Rq9lla:"]
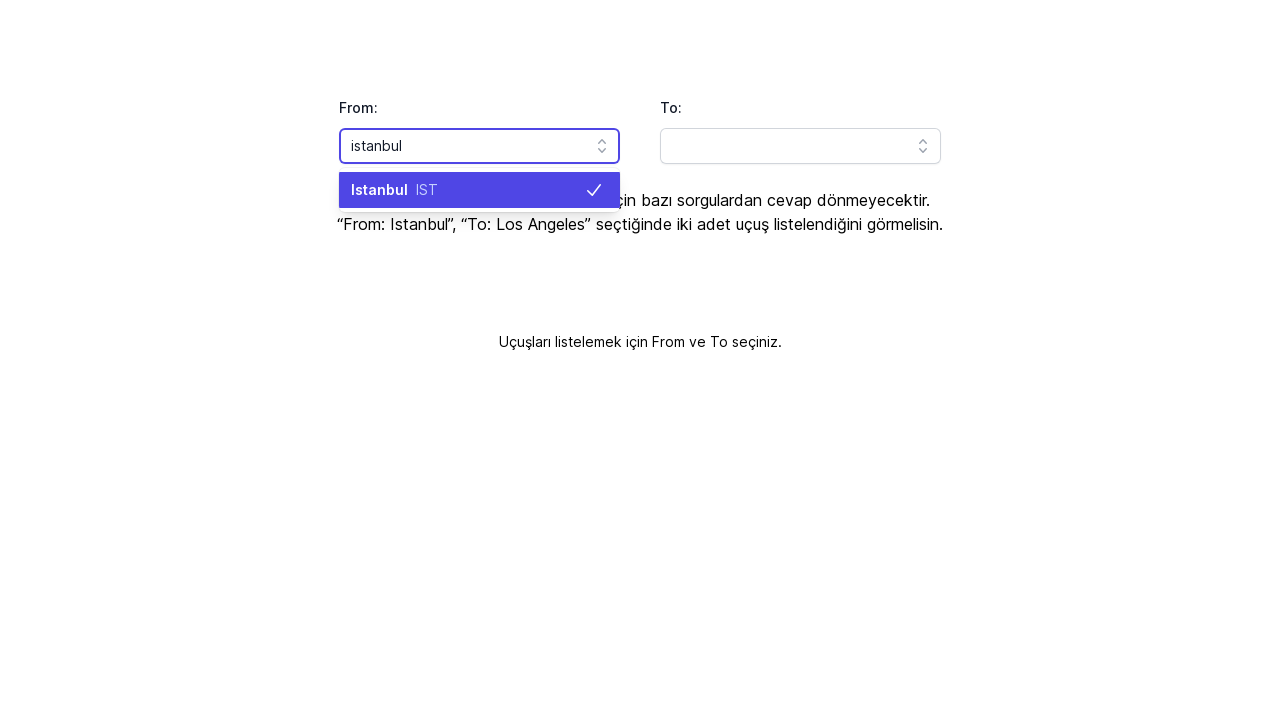

Exception: No flights found from Istanbul to Los Angeles on xpath=//*[@id="headlessui-combobox-option-:re:"]/div
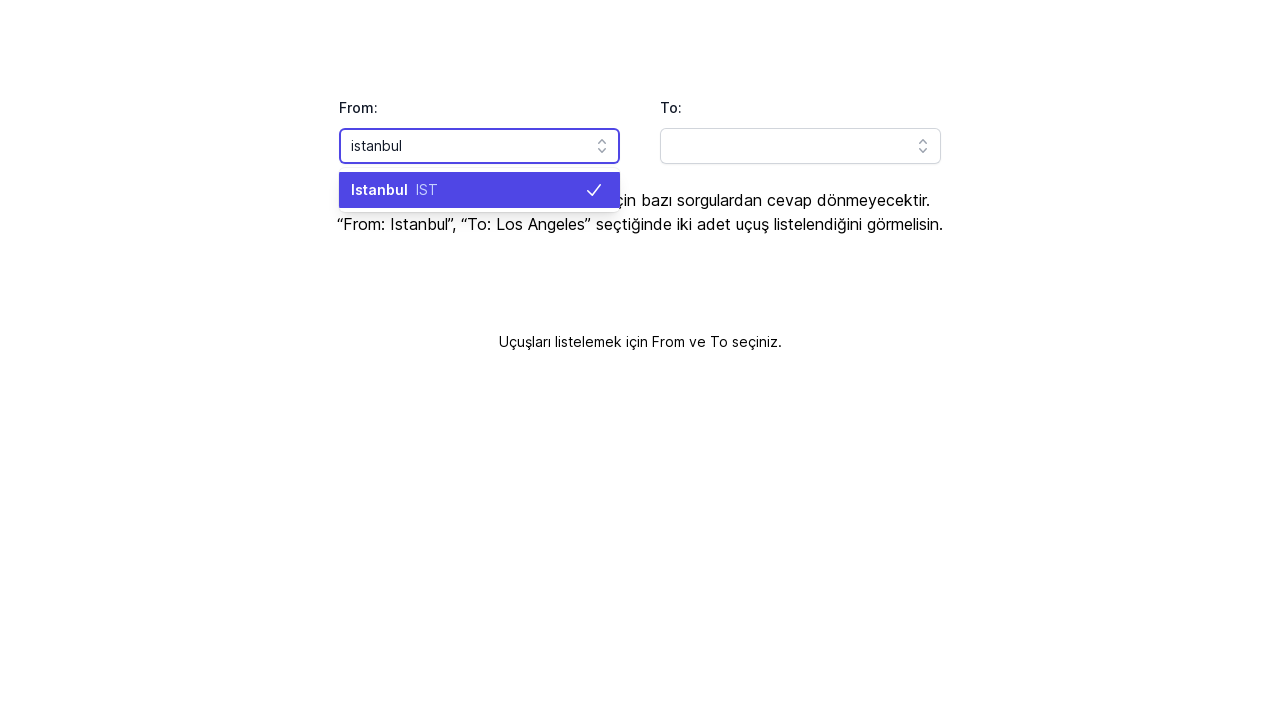

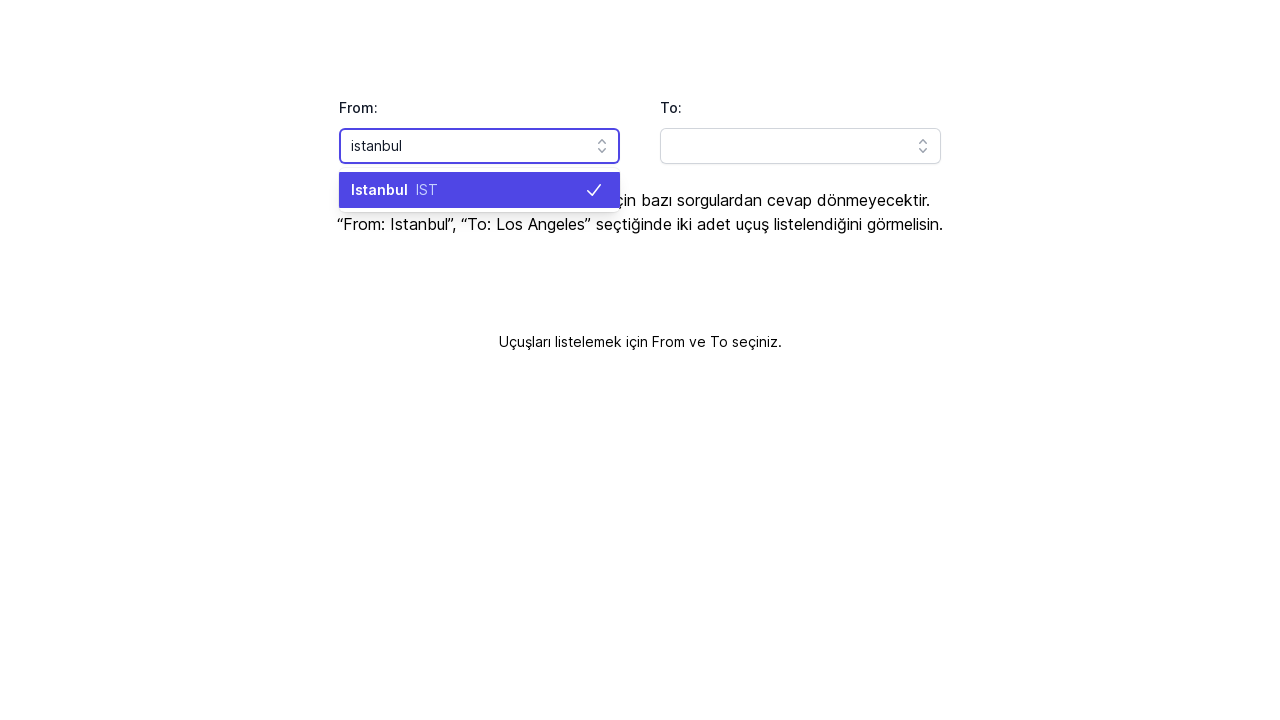